Tests the "Мастерская" (Workshop) section navigation on 3dnews.ru by verifying the link is present, clicking it, and then verifying various page elements and section headers on the destination page.

Starting URL: https://3dnews.ru/

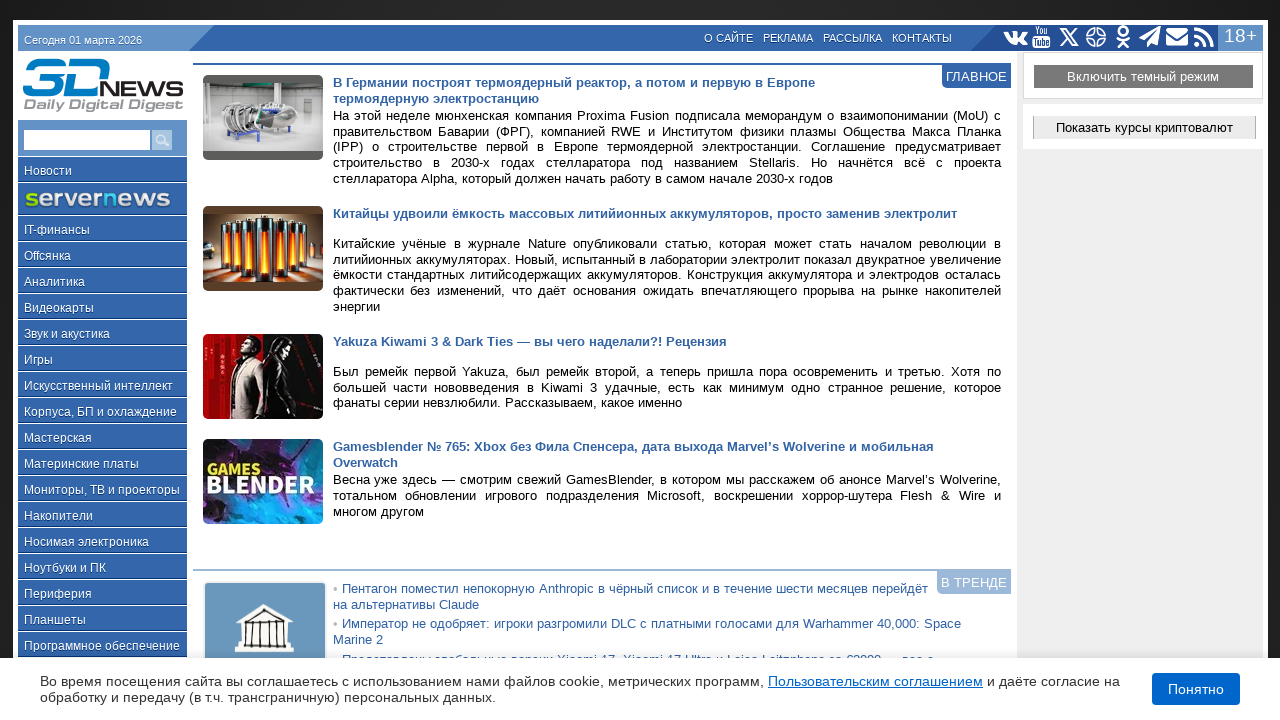

Verified 'Мастерская' link is present on the page
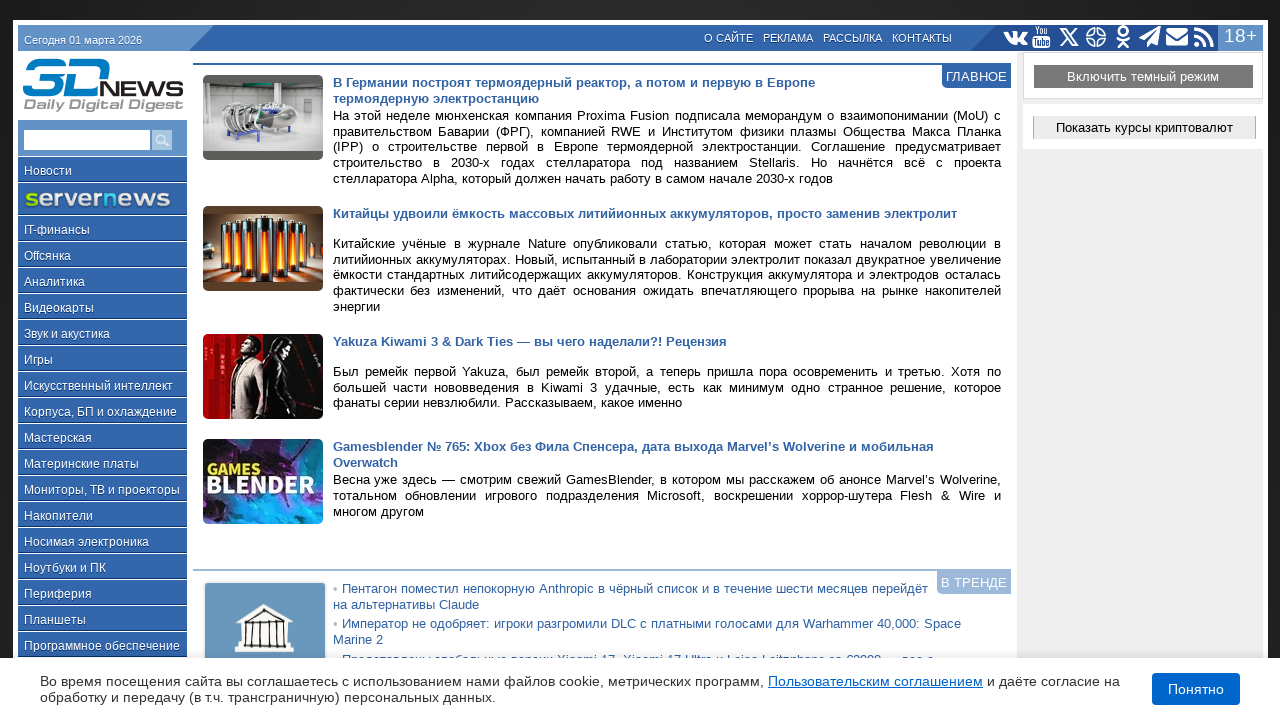

Clicked on 'Мастерская' link at (102, 437) on a:has-text('Мастерская')
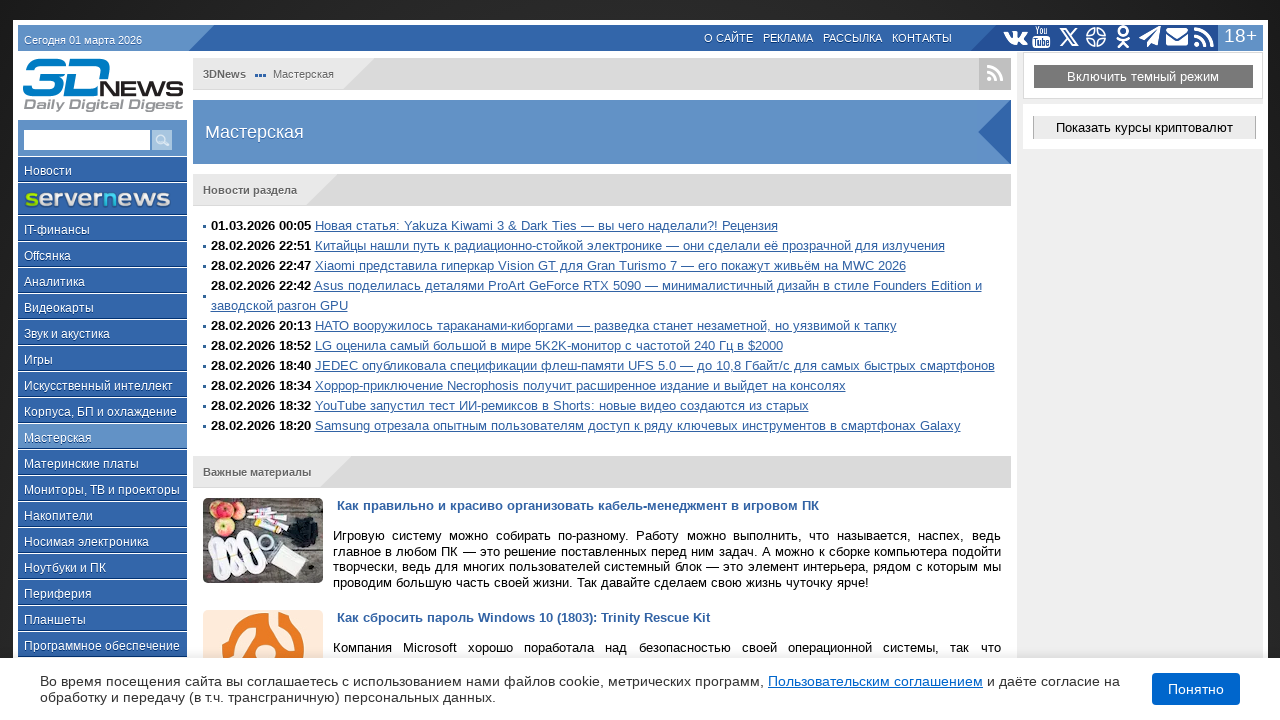

Page fully loaded after navigation to Мастерская section
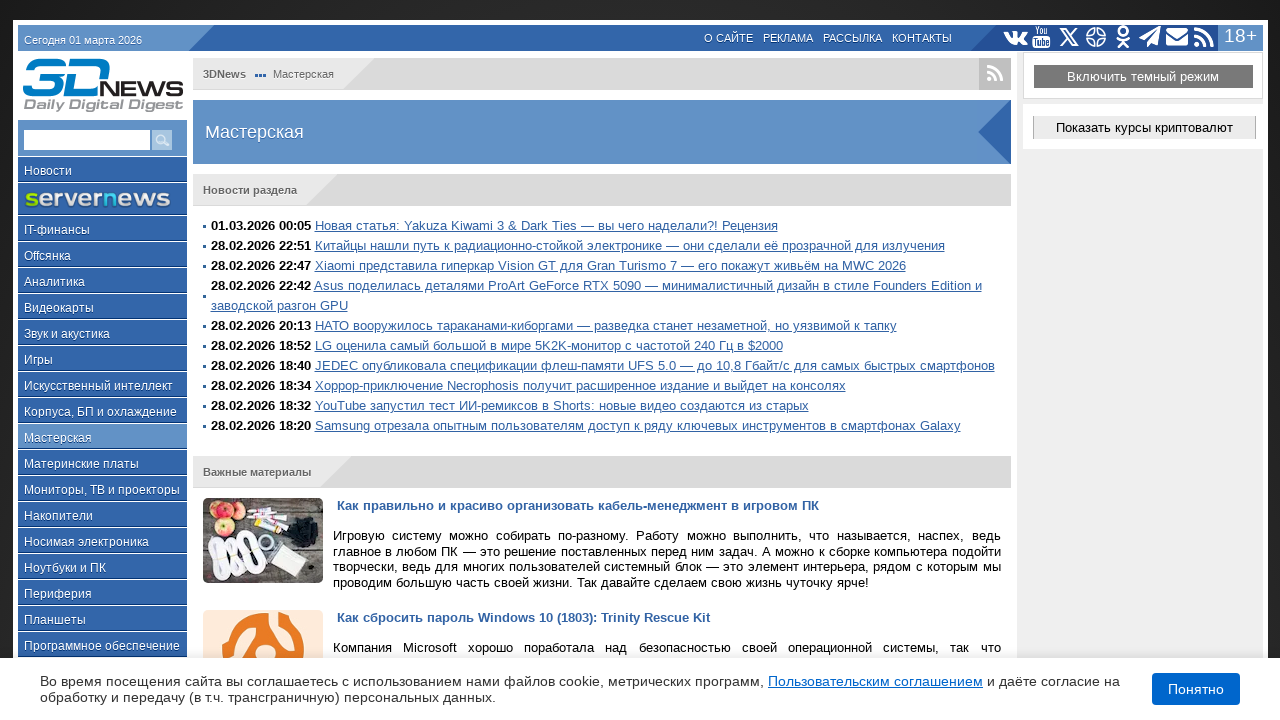

Verified page title contains 'Мастерская'
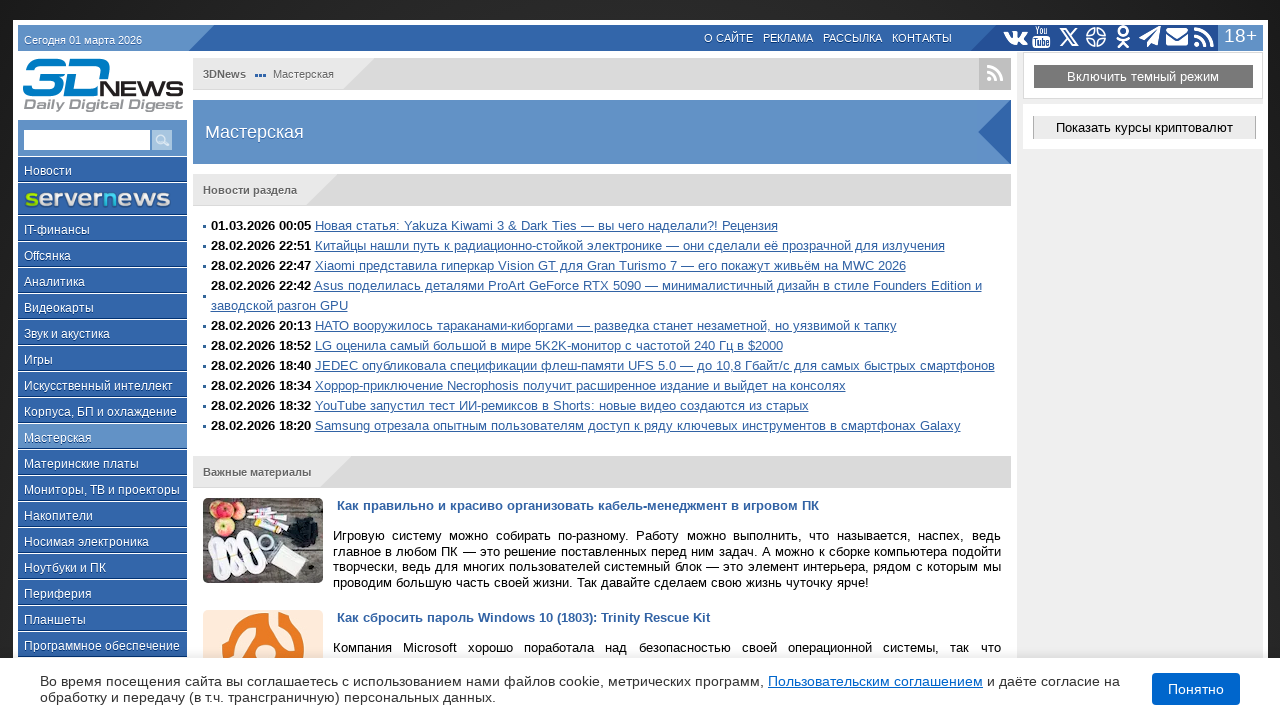

Verified breadcrumb element (span.bcfirst) is present
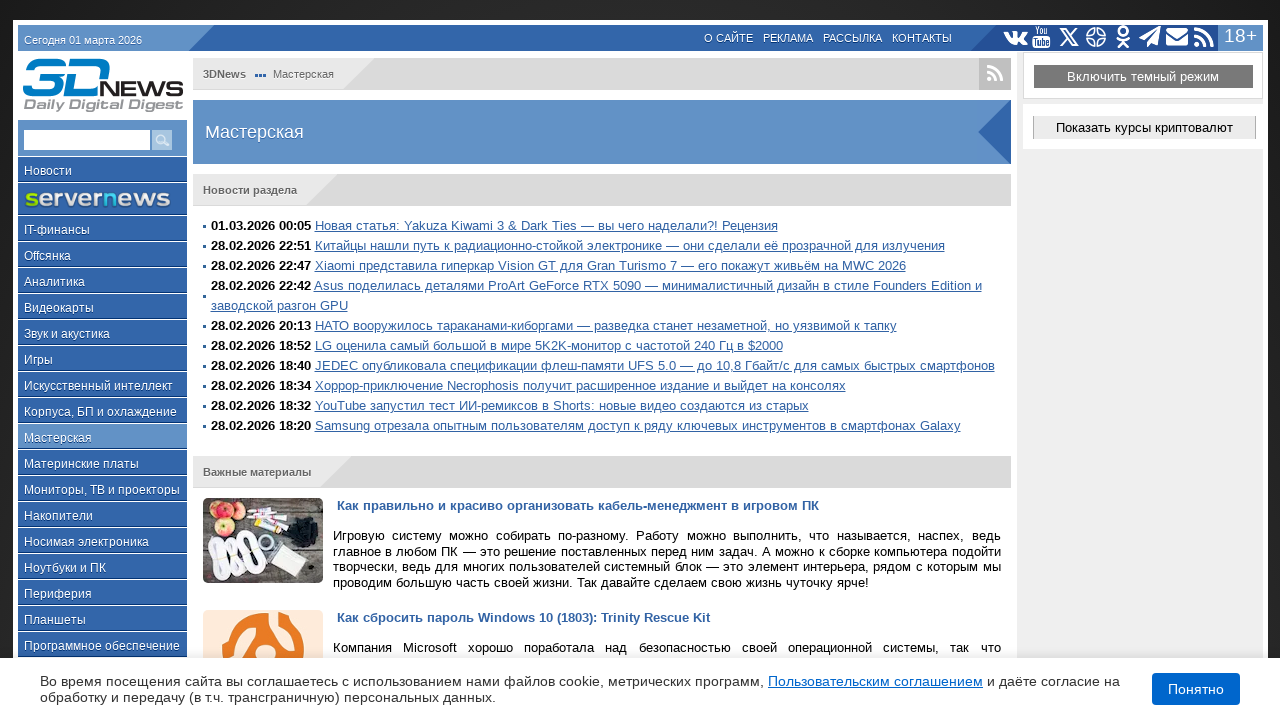

Verified 'Новости раздела' section header is present
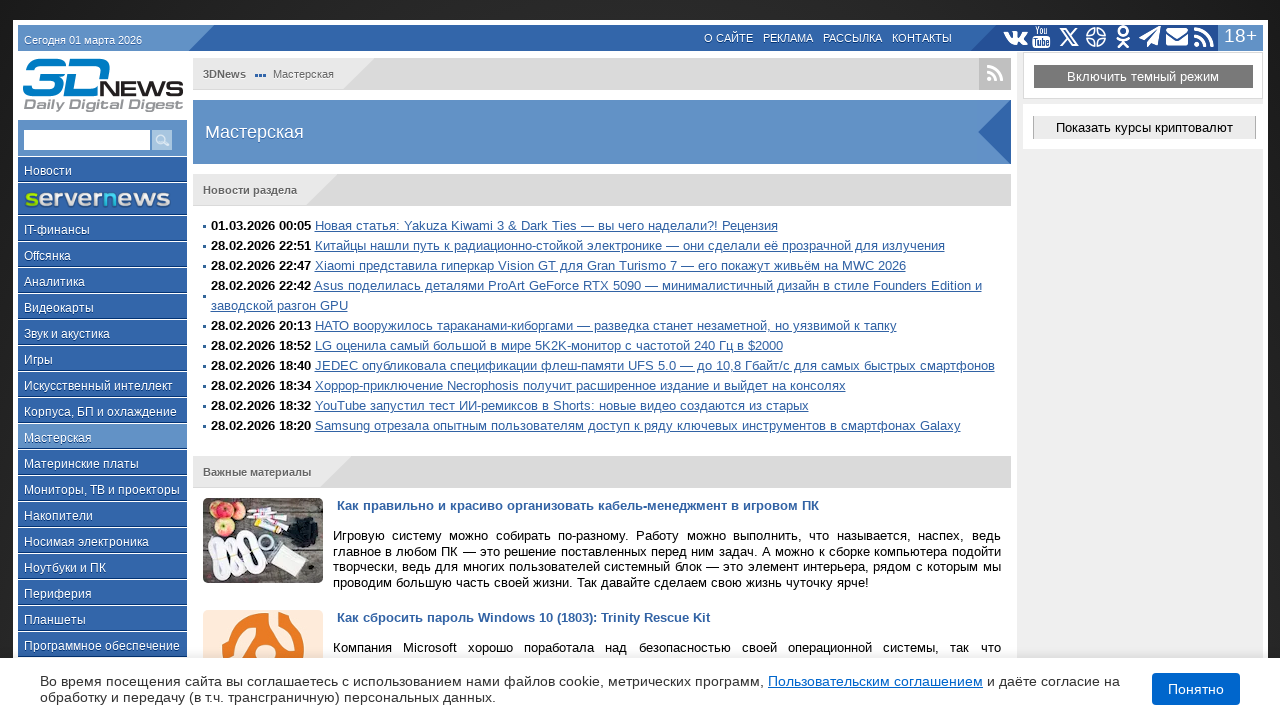

Verified section list header in #section-list is present
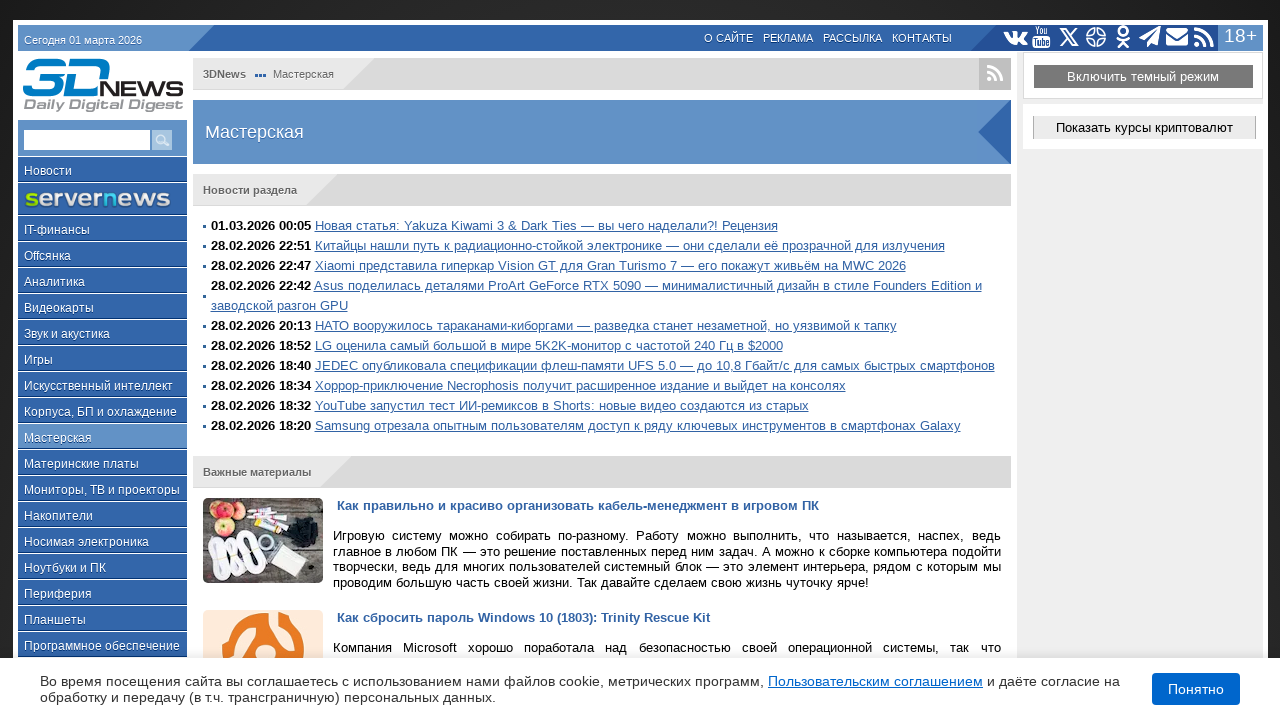

Verified archive link 'Архив раздела' is present
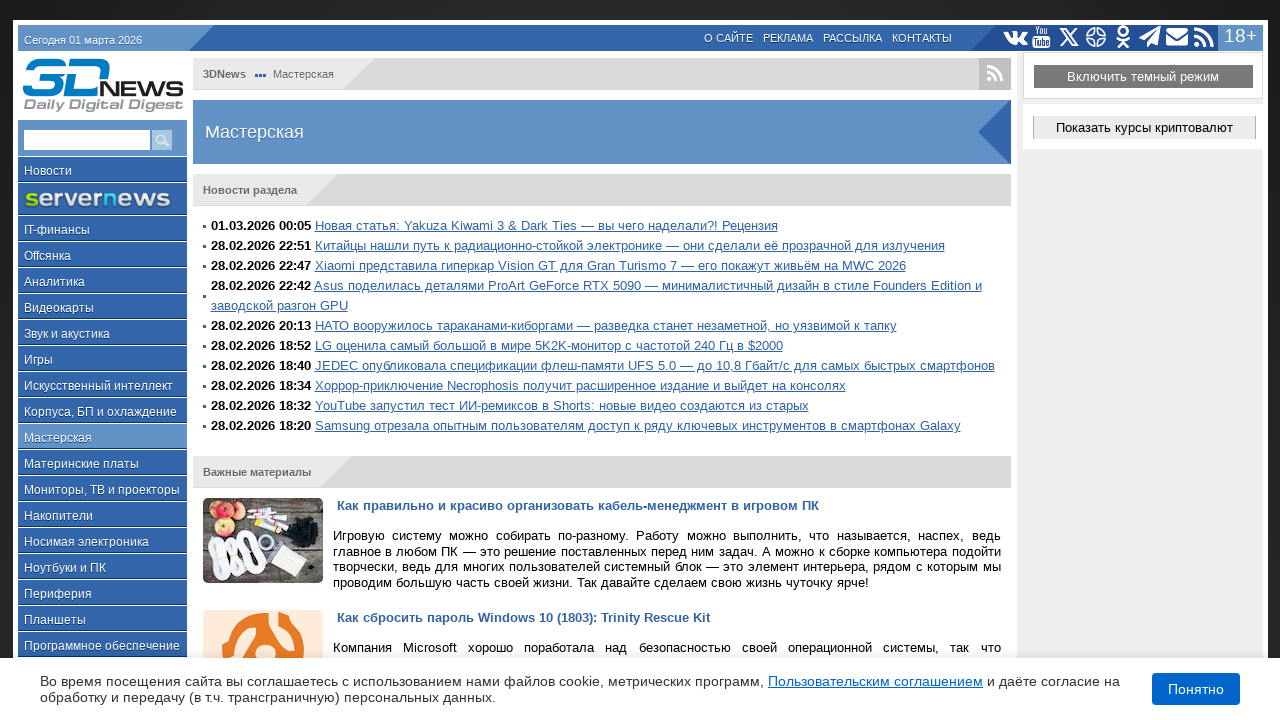

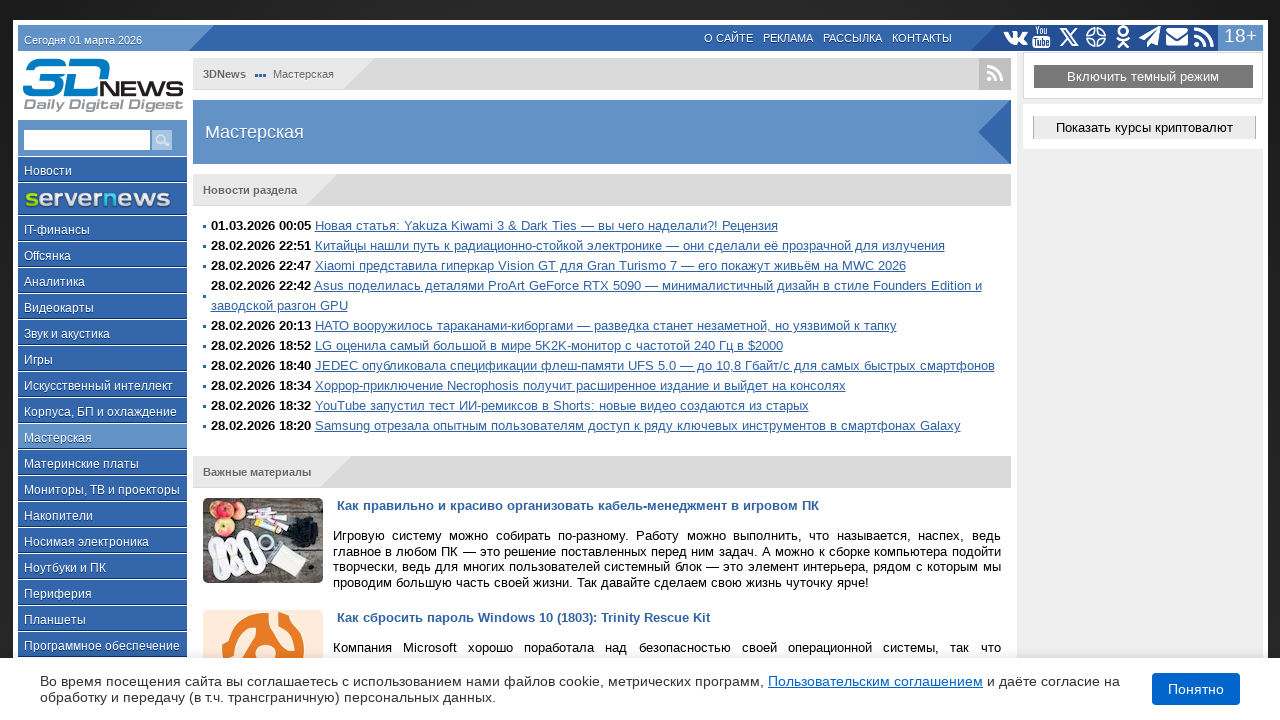